Tests keyboard key press functionality by sending BACKSPACE and TAB keys to a target element

Starting URL: https://the-internet.herokuapp.com/key_presses

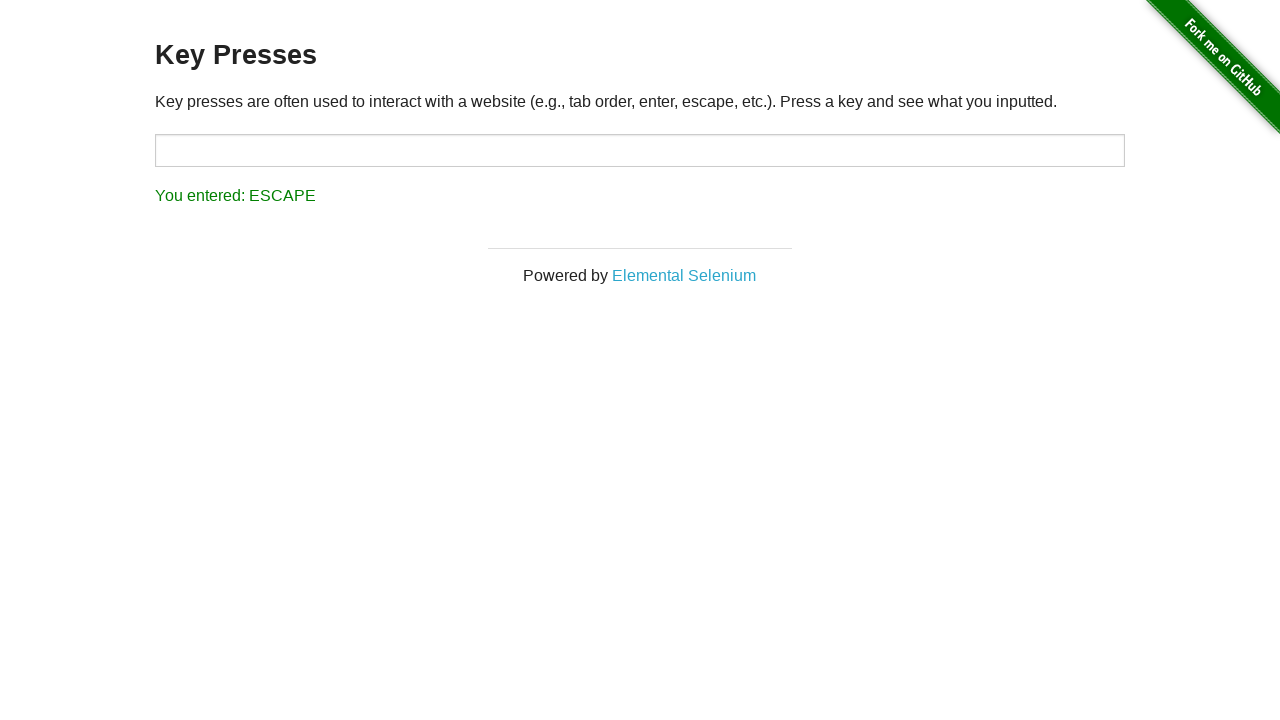

Pressed BACKSPACE key
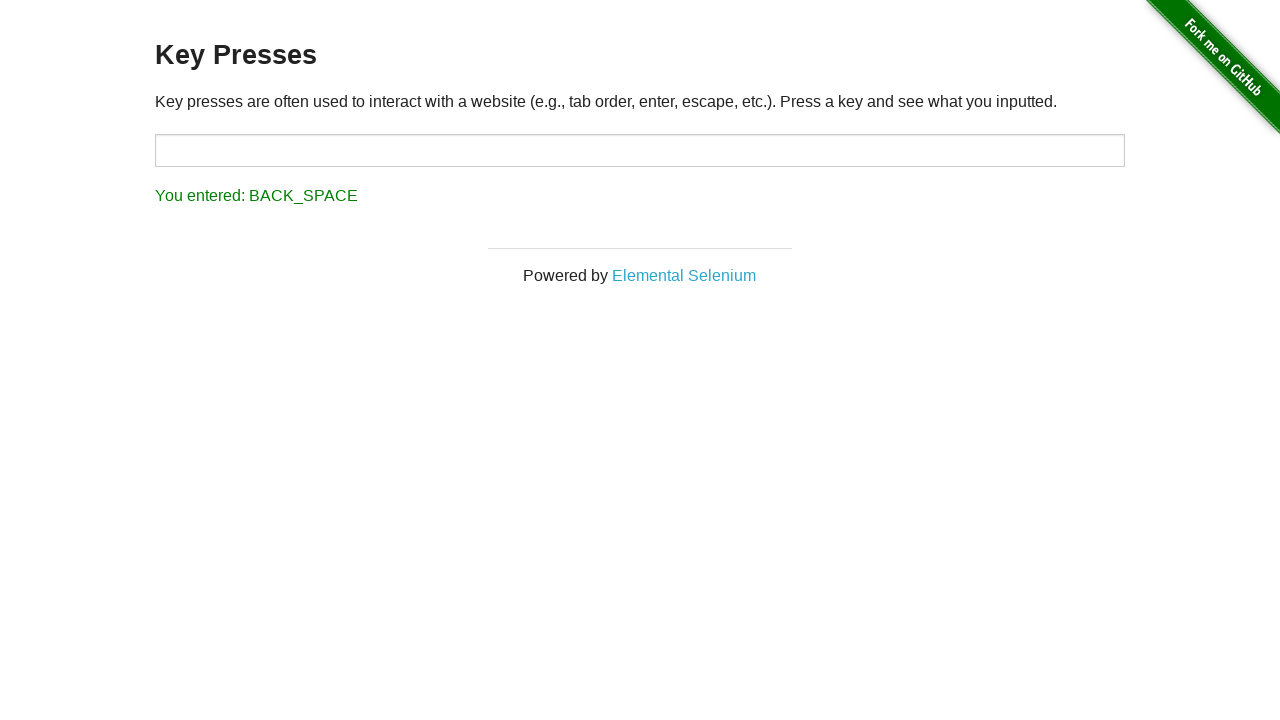

Waited for 2 seconds
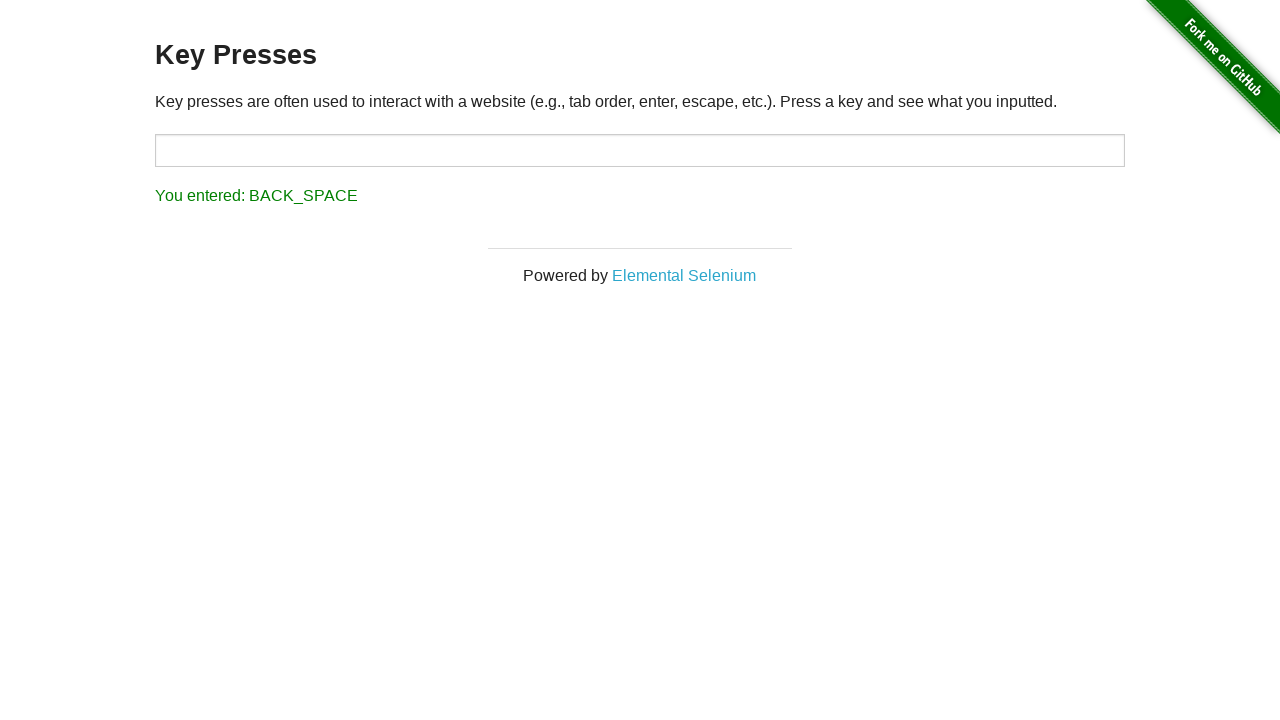

Pressed TAB key
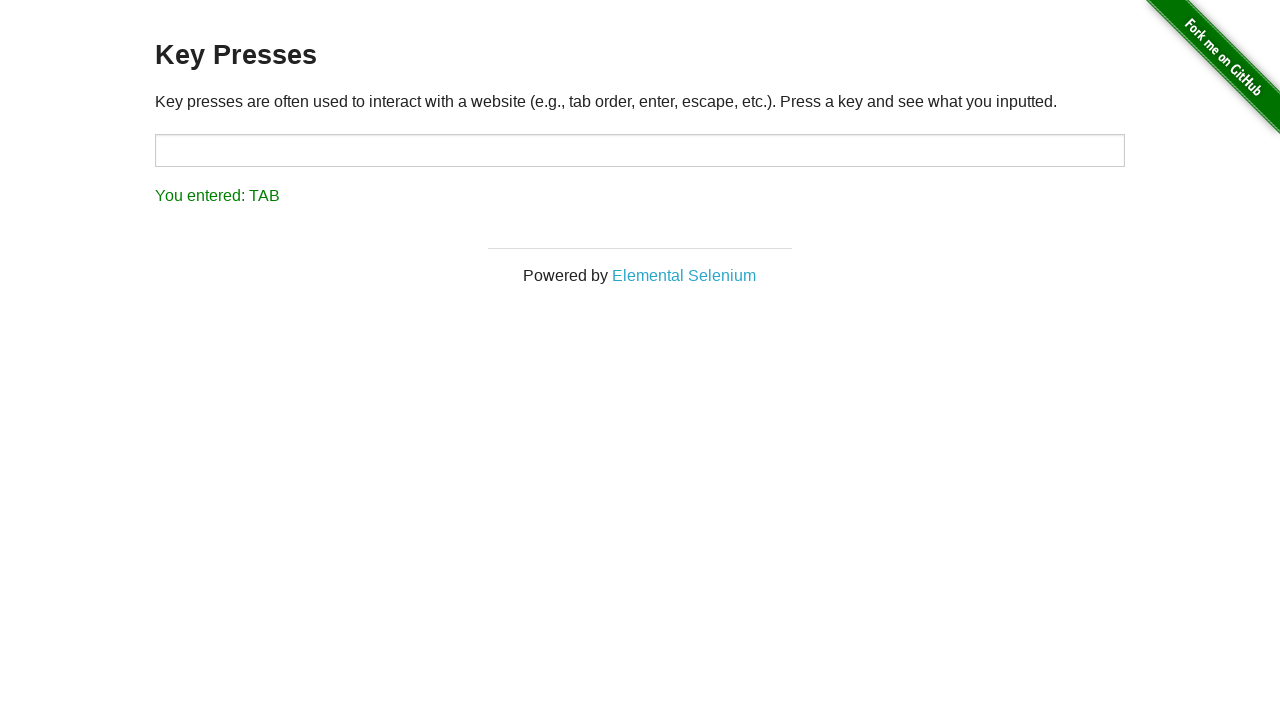

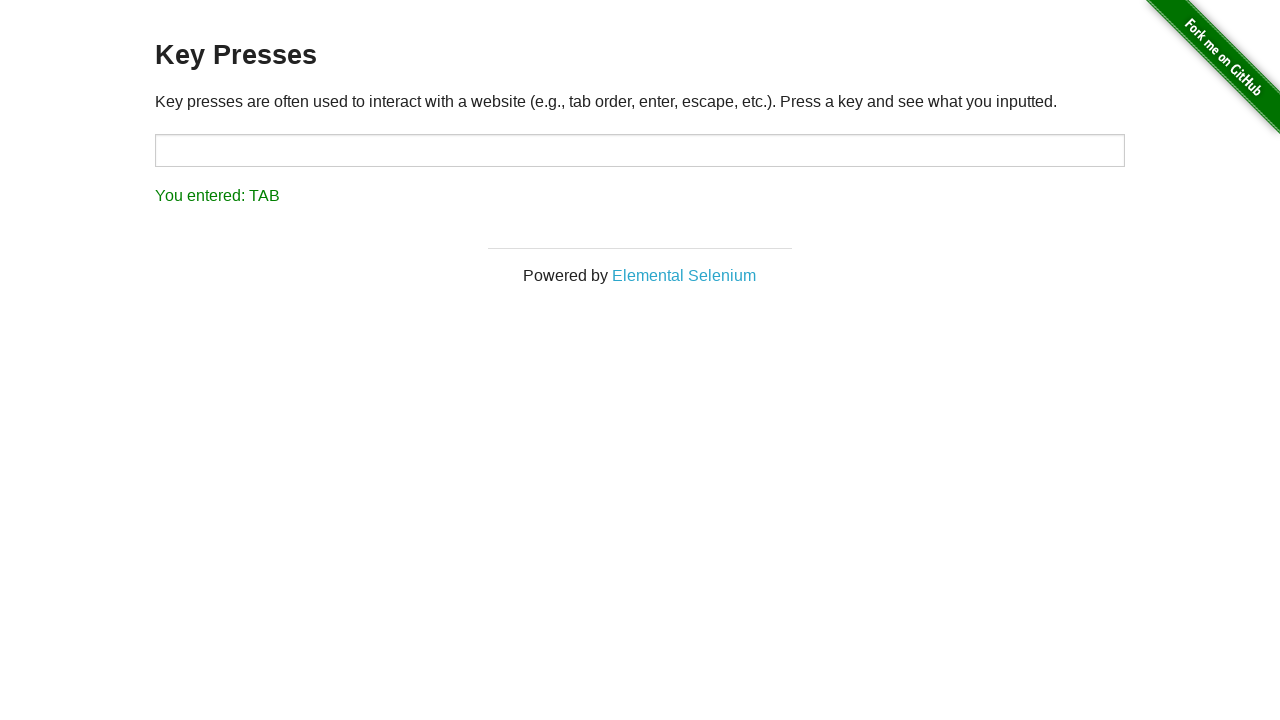